Tests an online cinema form by filling both films and serials fields, navigating through steps, and verifying the submitted data is displayed correctly.

Starting URL: https://lm.skillbox.cc/qa_tester/module07/practice3/

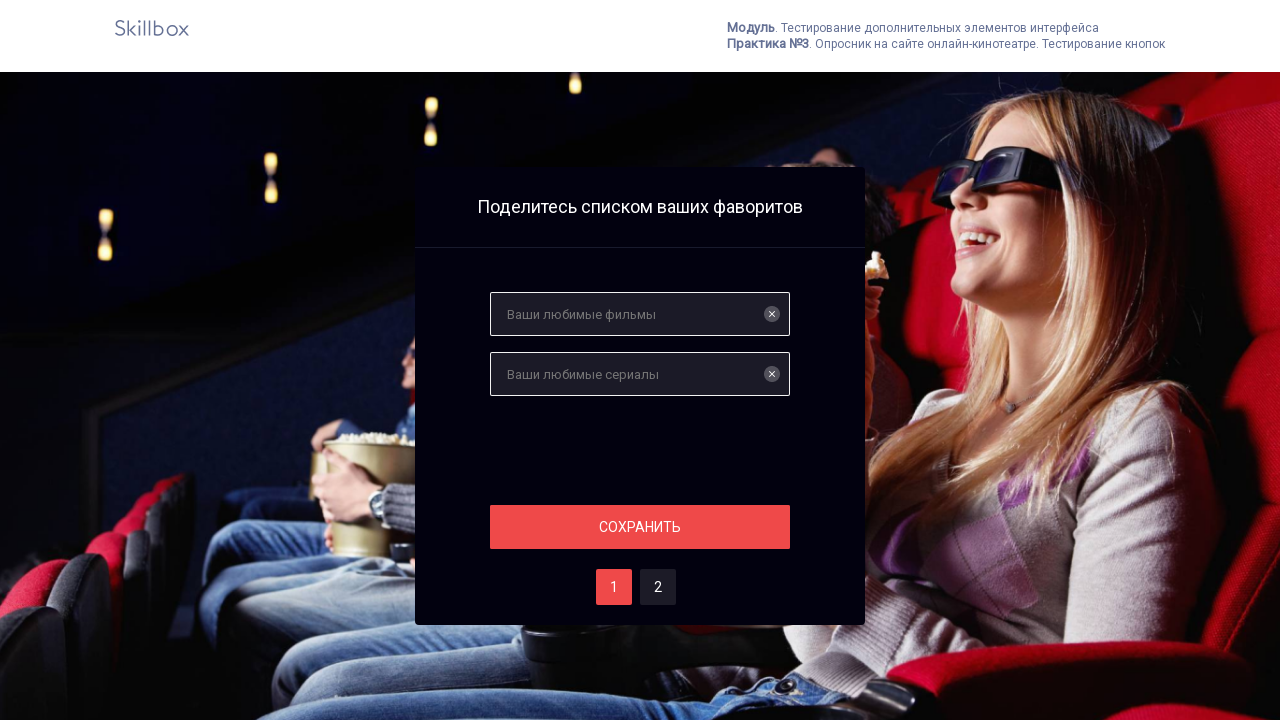

Filled films field with 'qwert' on input[name='films']
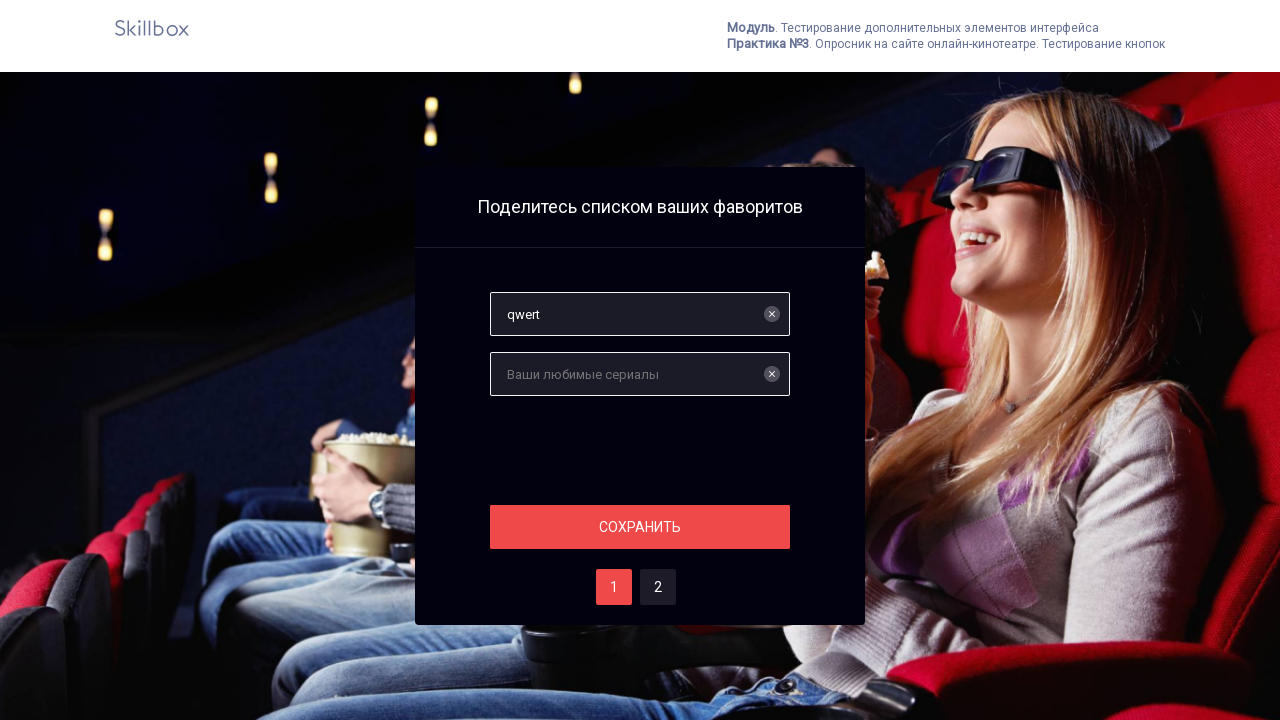

Filled serials field with 'asdfg' on input[name='serials']
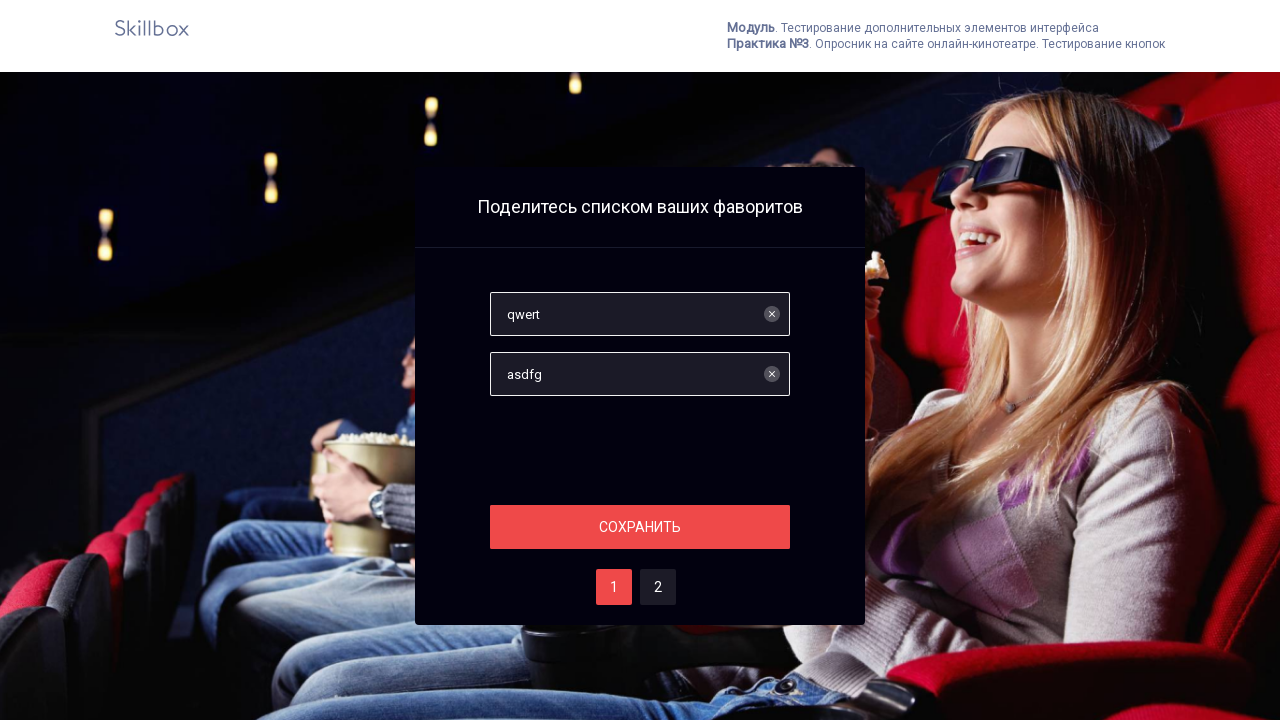

Clicked section button to proceed to next step at (640, 527) on .section__button
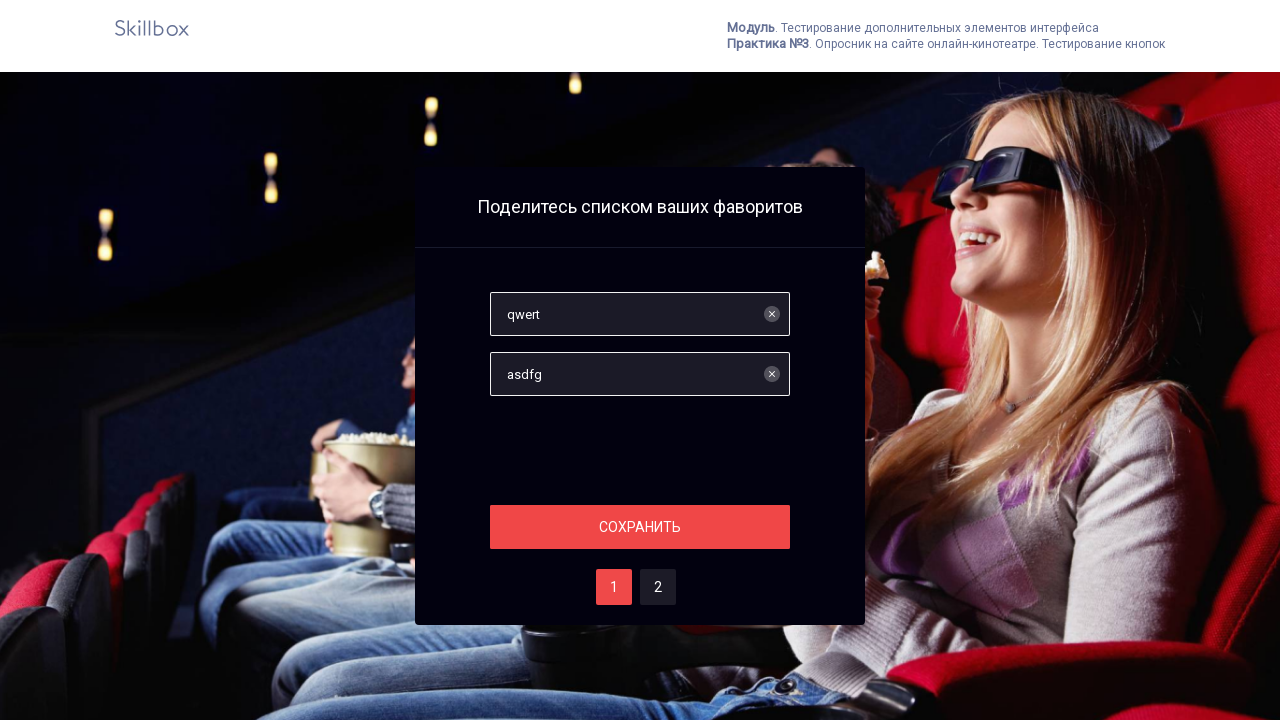

Selected second step option at (658, 587) on #two
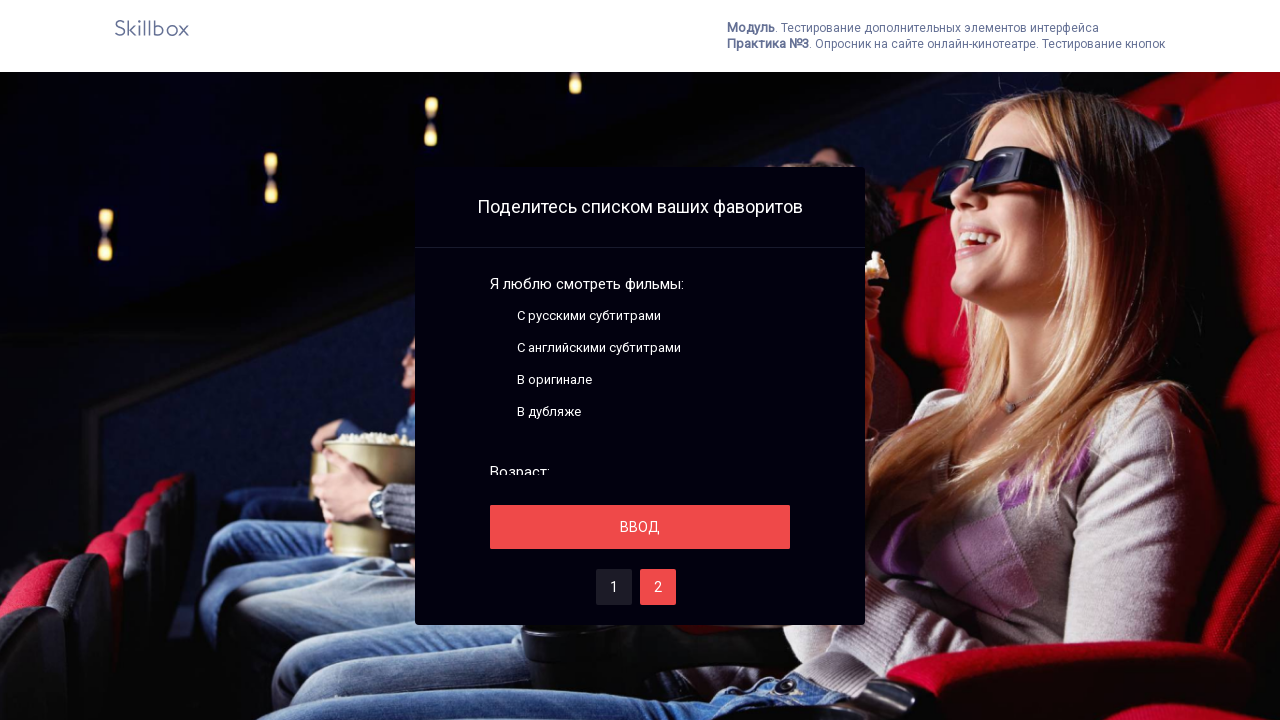

Clicked save button at (640, 527) on #save
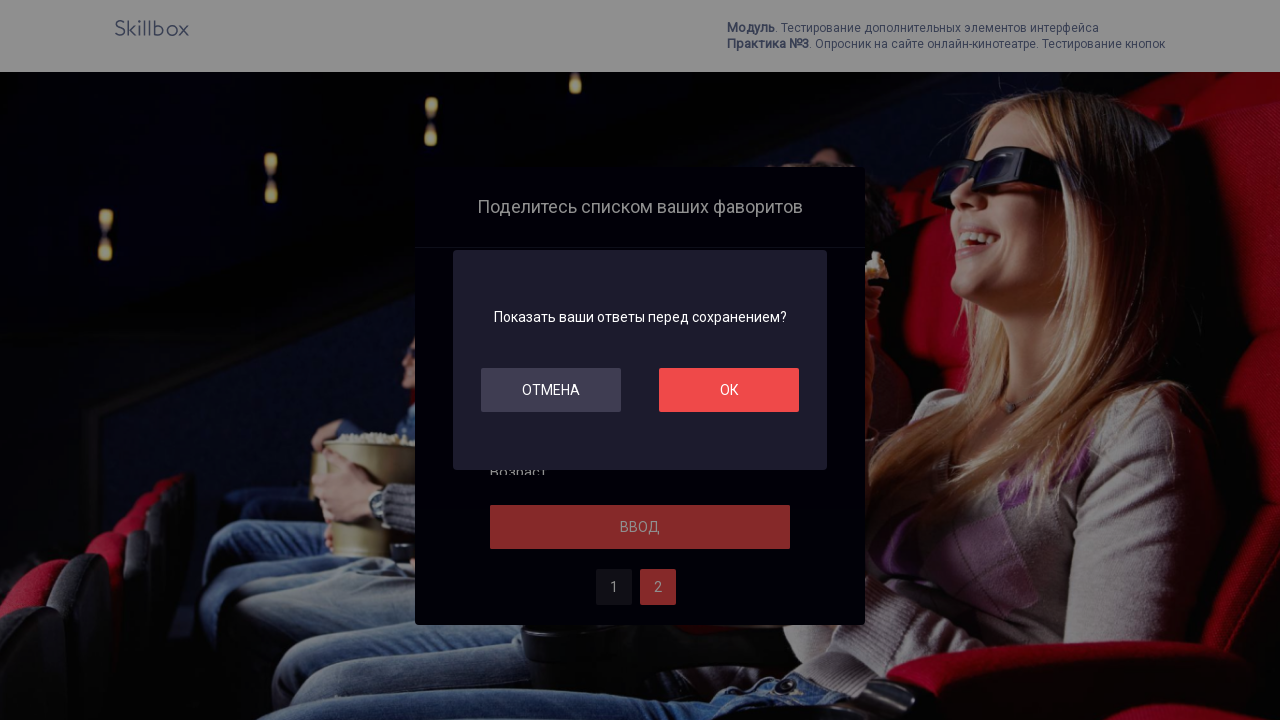

Clicked OK button to confirm submission at (729, 390) on #ok
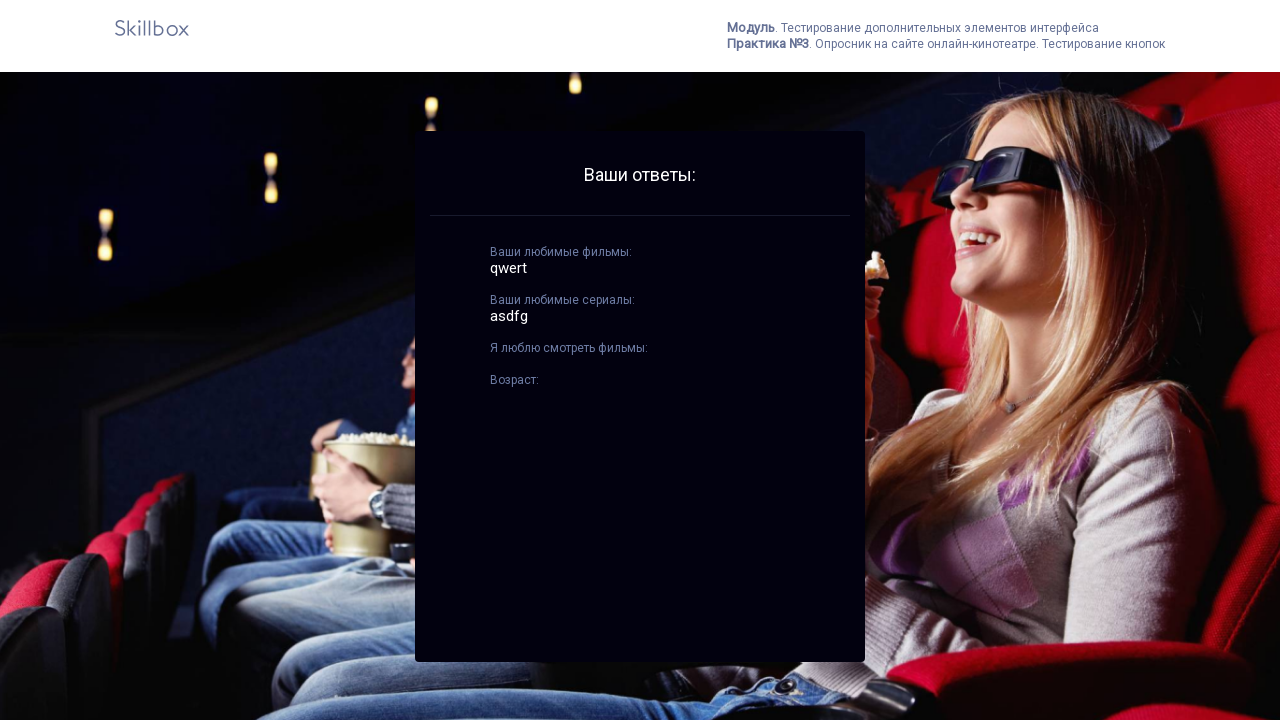

Best films results section loaded
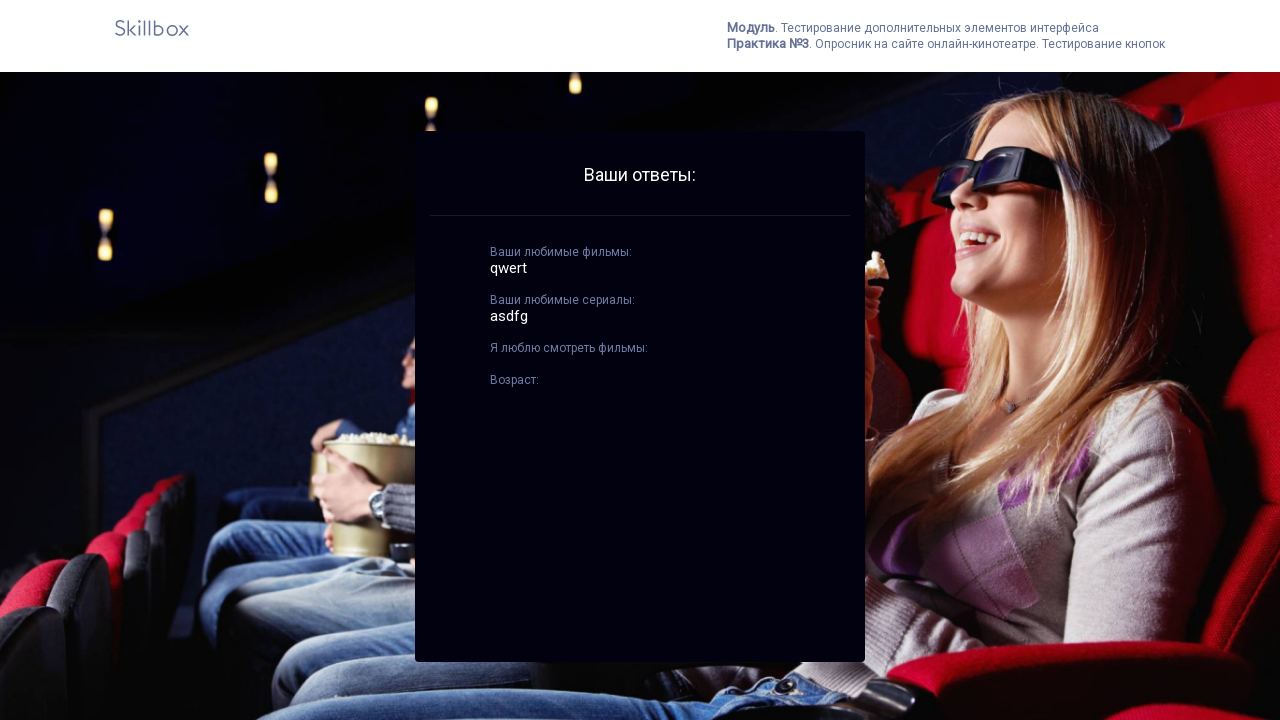

Best serials results section loaded and form submission verified
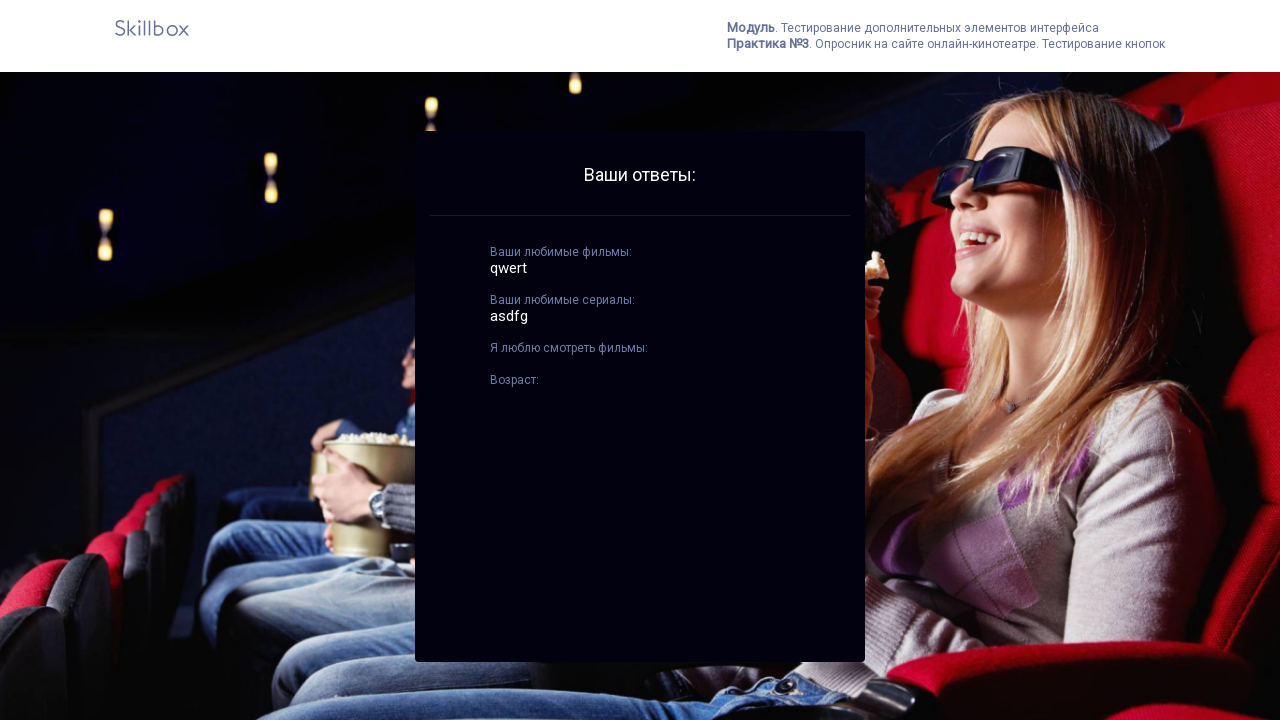

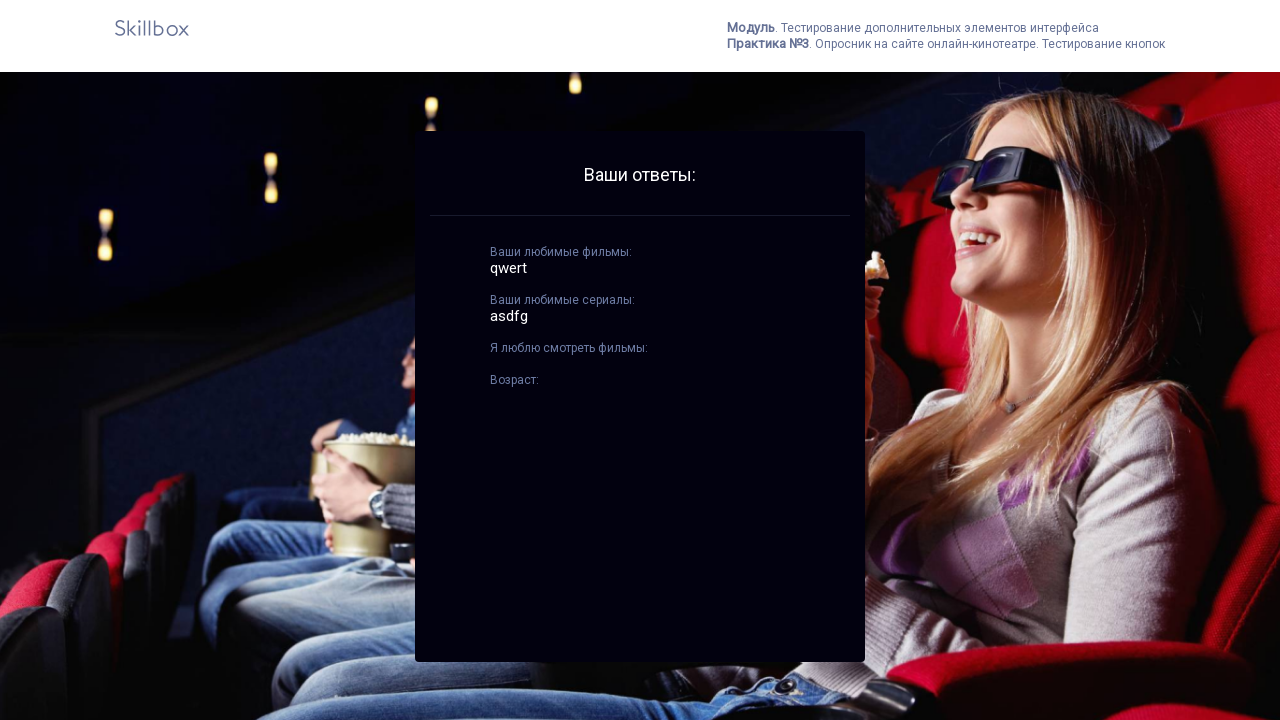